Tests a text box form by filling in user name, email, current address, and permanent address fields, then submitting the form

Starting URL: https://demoqa.com/text-box

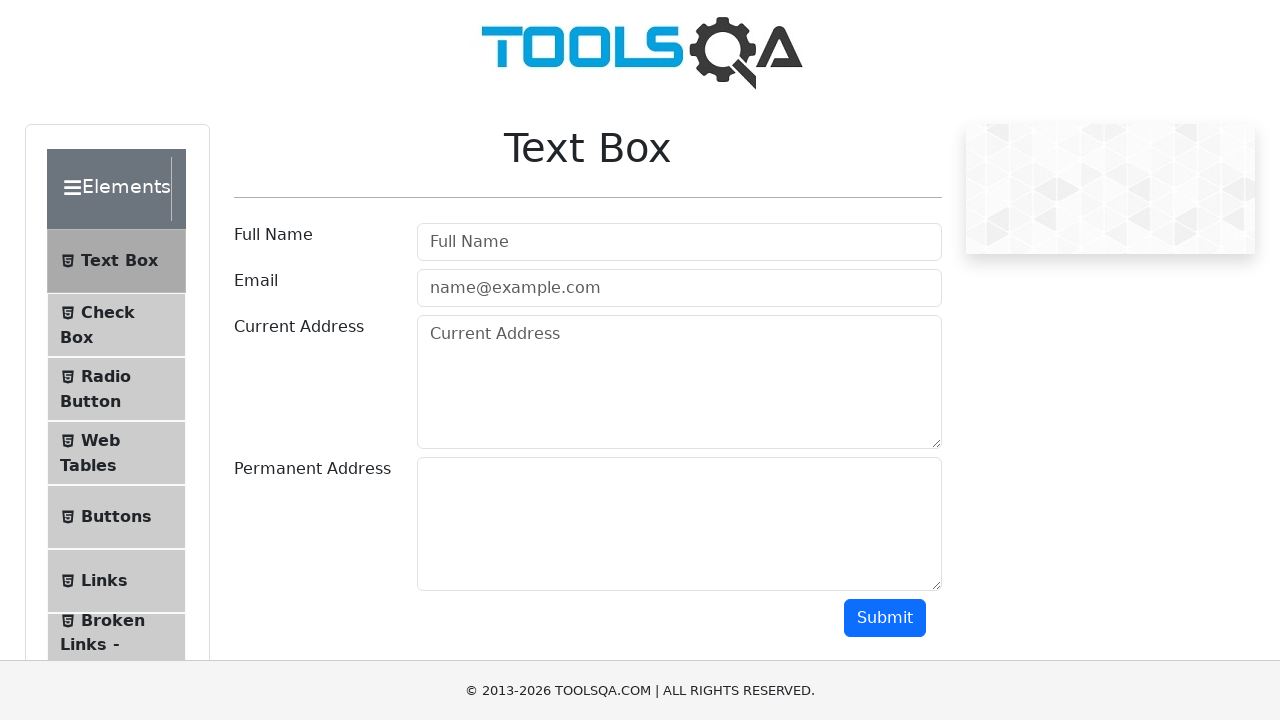

Filled user name field with 'Juan' on input[type='text']#userName
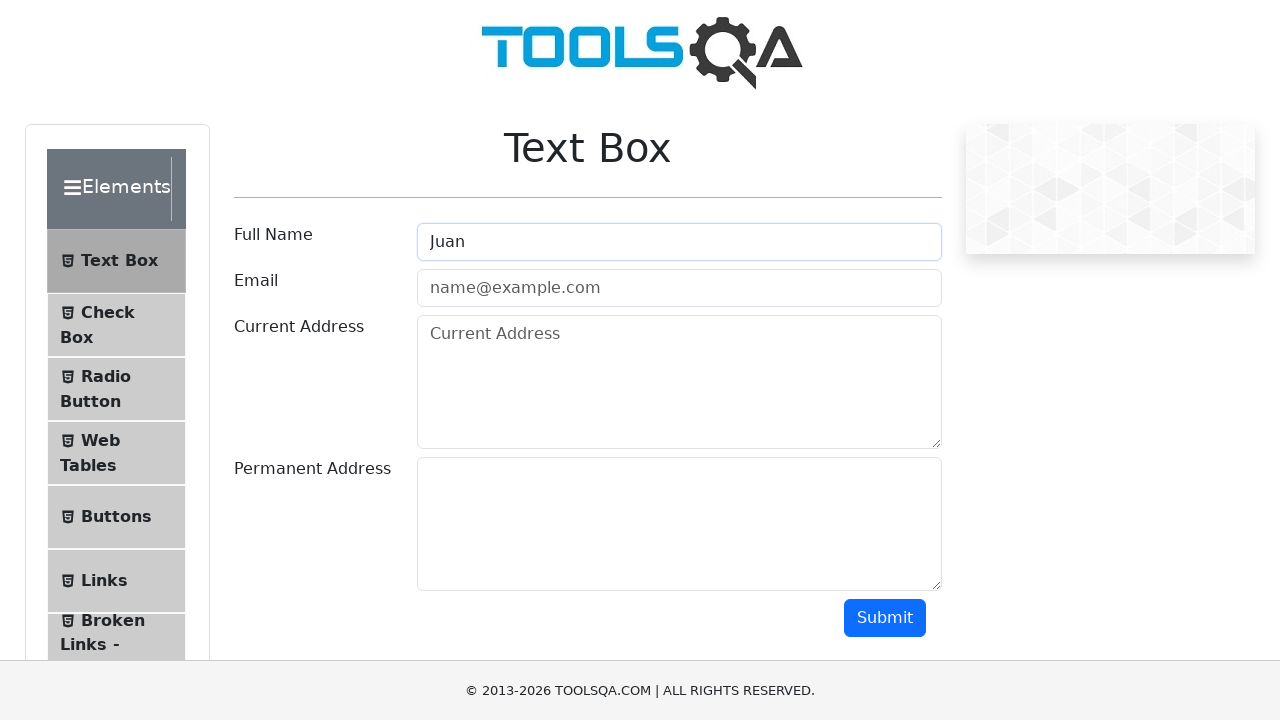

Filled email field with 'juan@gmail.com' on #userEmail
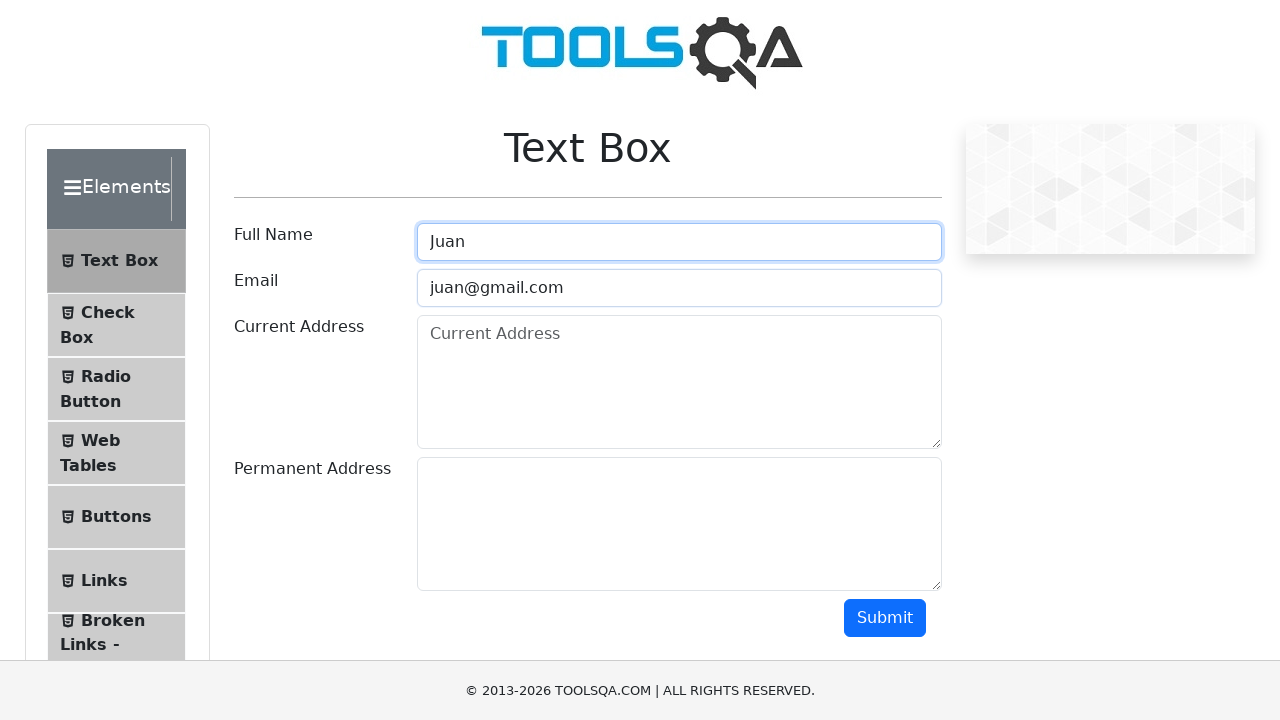

Filled current address field with 'Lorem ipsum' on #currentAddress
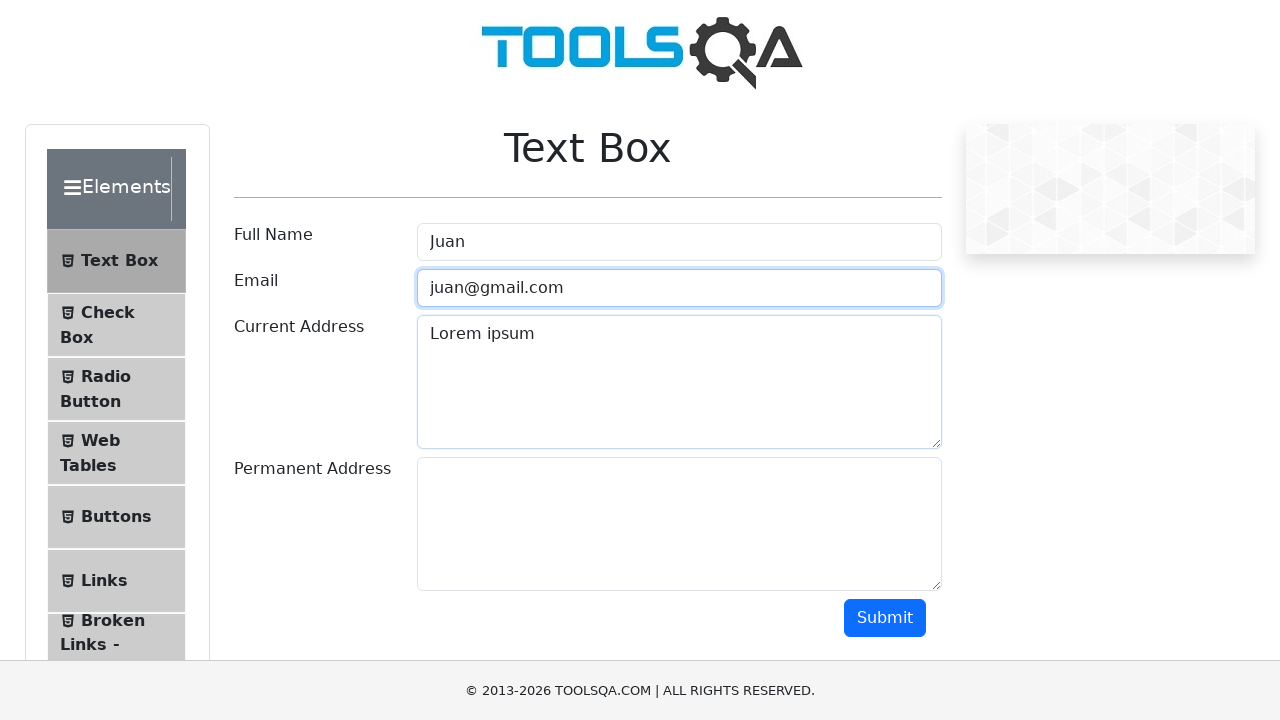

Filled permanent address field with 'Direccion permanente' on #permanentAddress
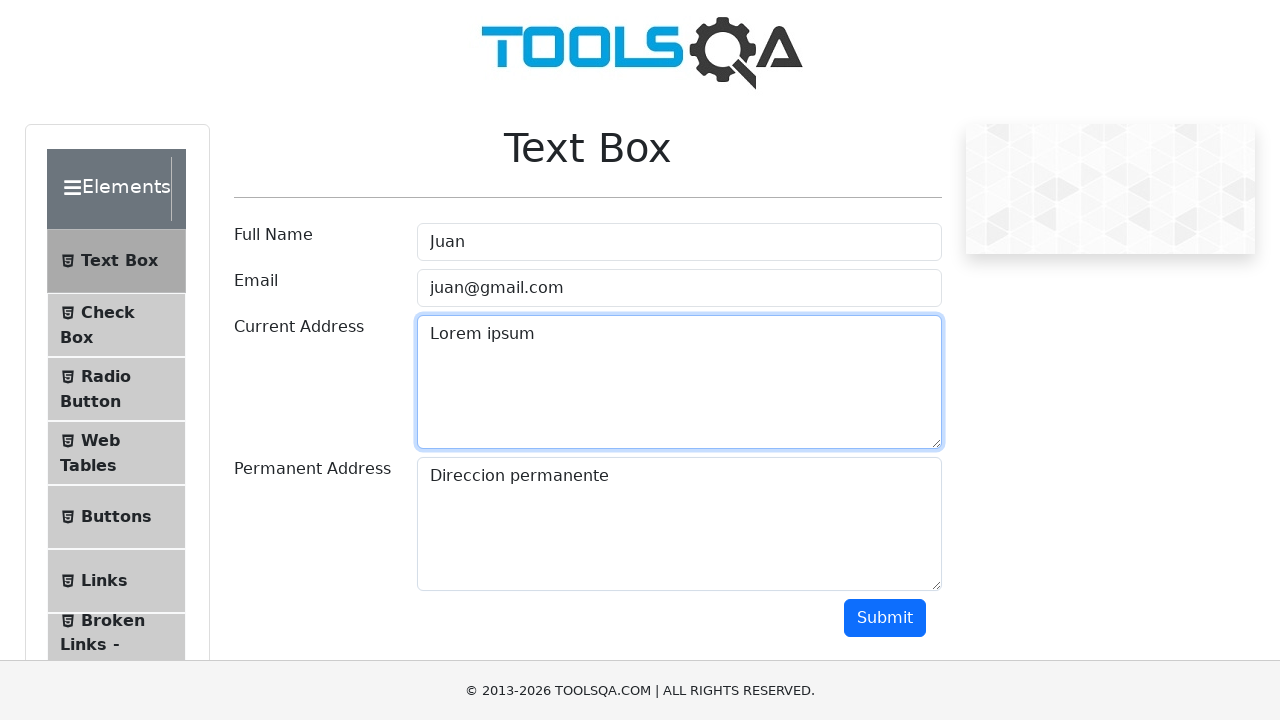

Scrolled down to make submit button visible
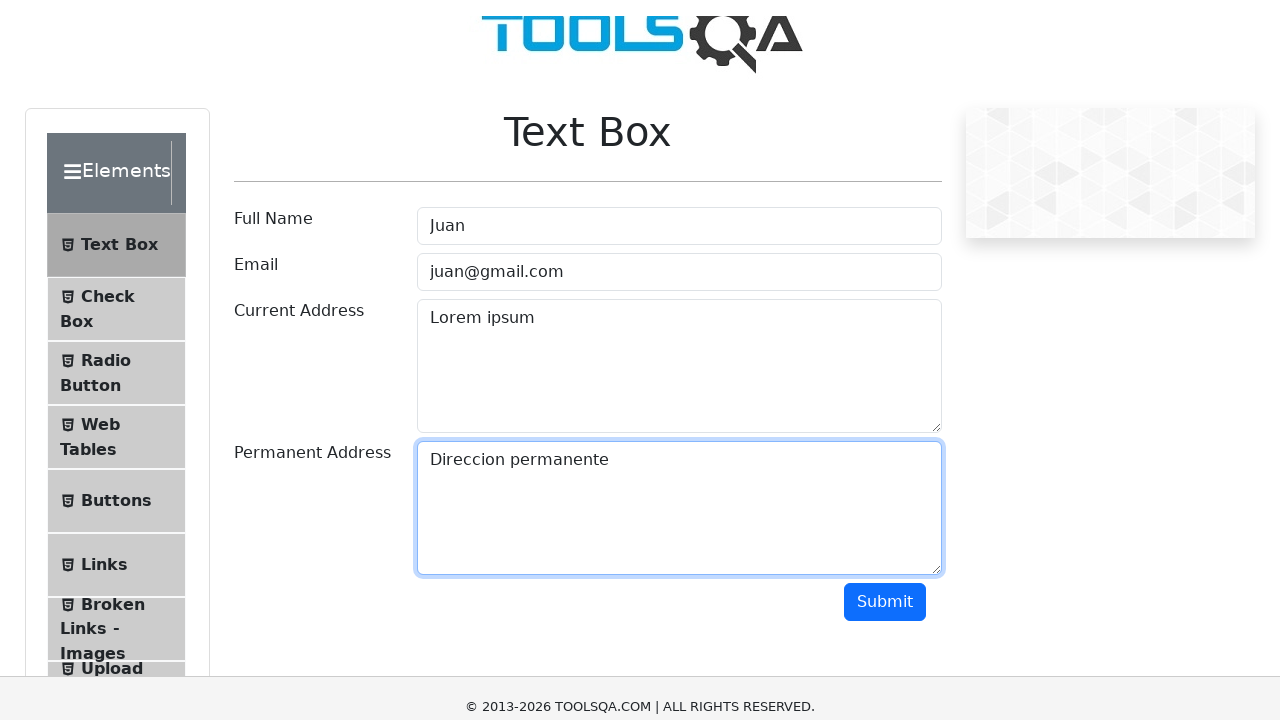

Clicked the submit button at (885, 118) on #submit
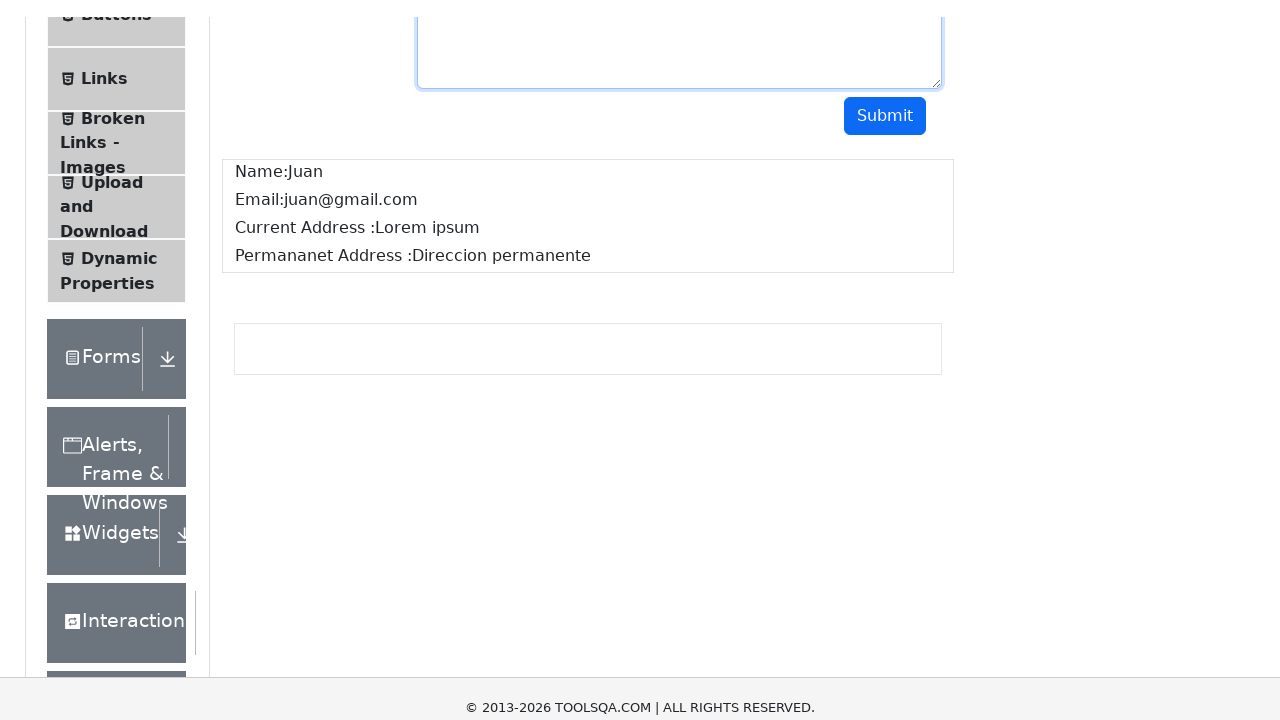

Form submission completed and output section loaded
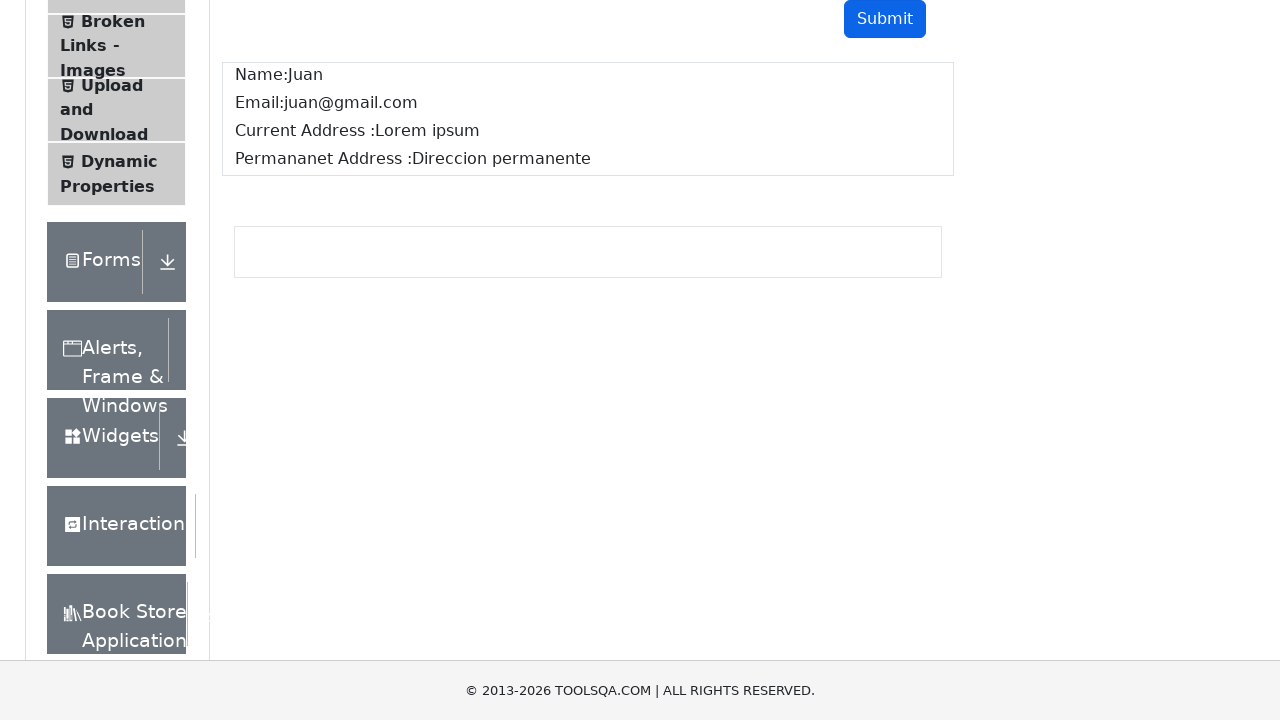

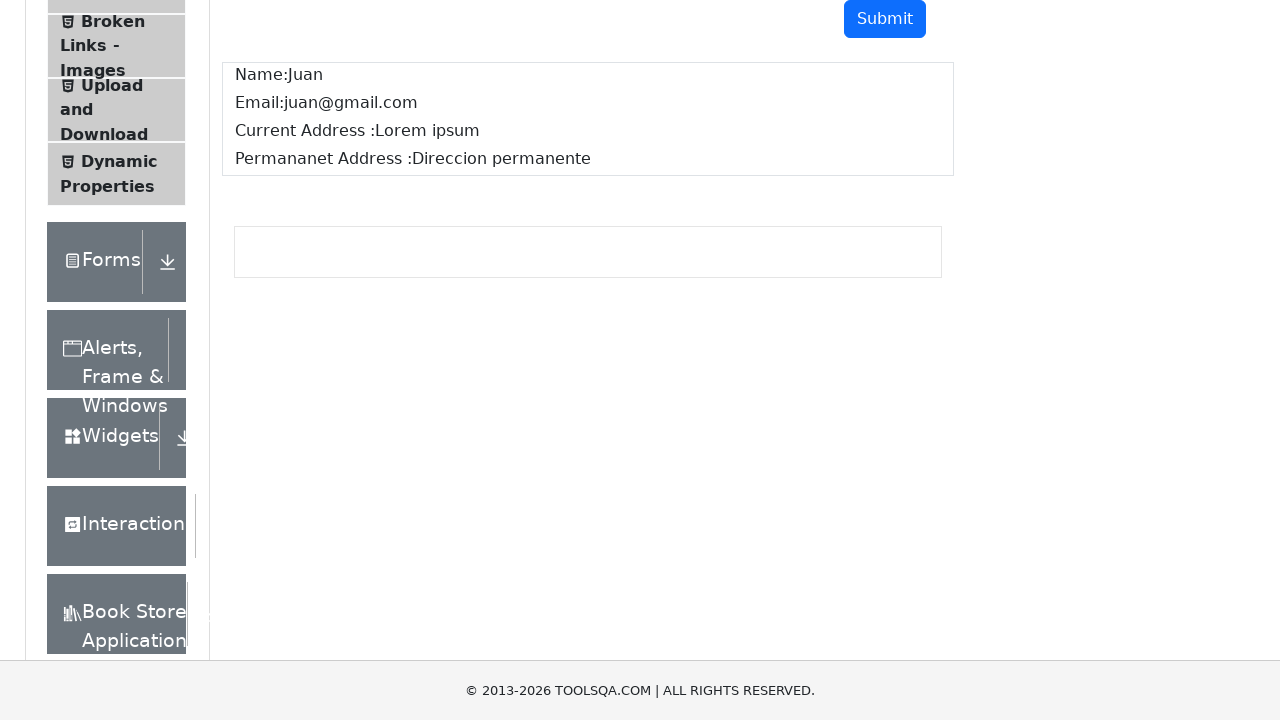